Tests keyboard key press functionality by sending a space key to an element and verifying the displayed result text shows the correct key was pressed.

Starting URL: http://the-internet.herokuapp.com/key_presses

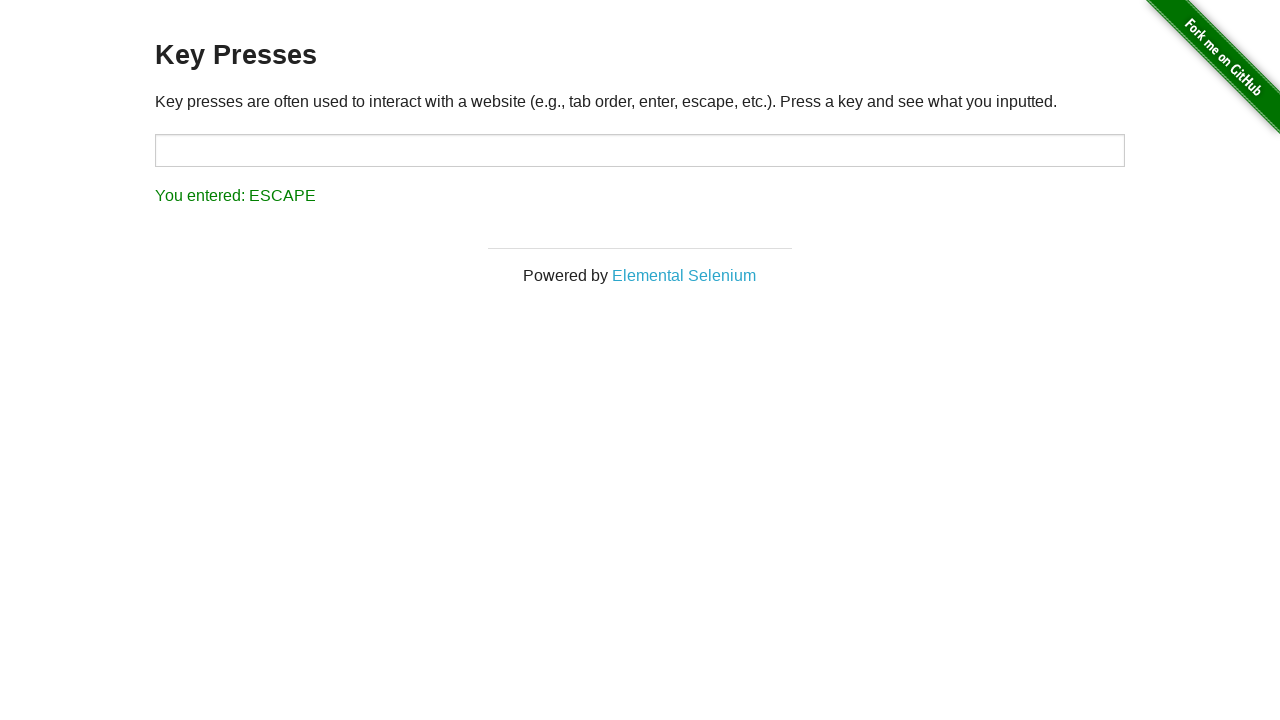

Pressed Space key on target element on #target
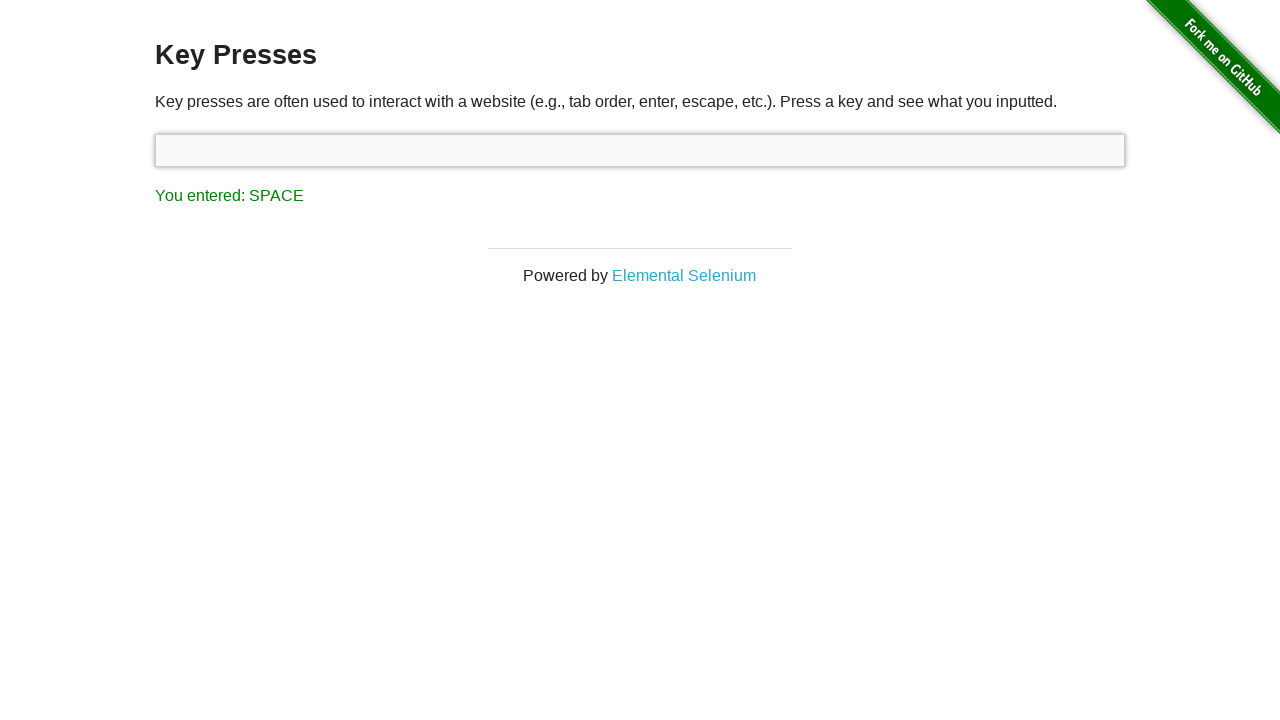

Waited for result element to be visible
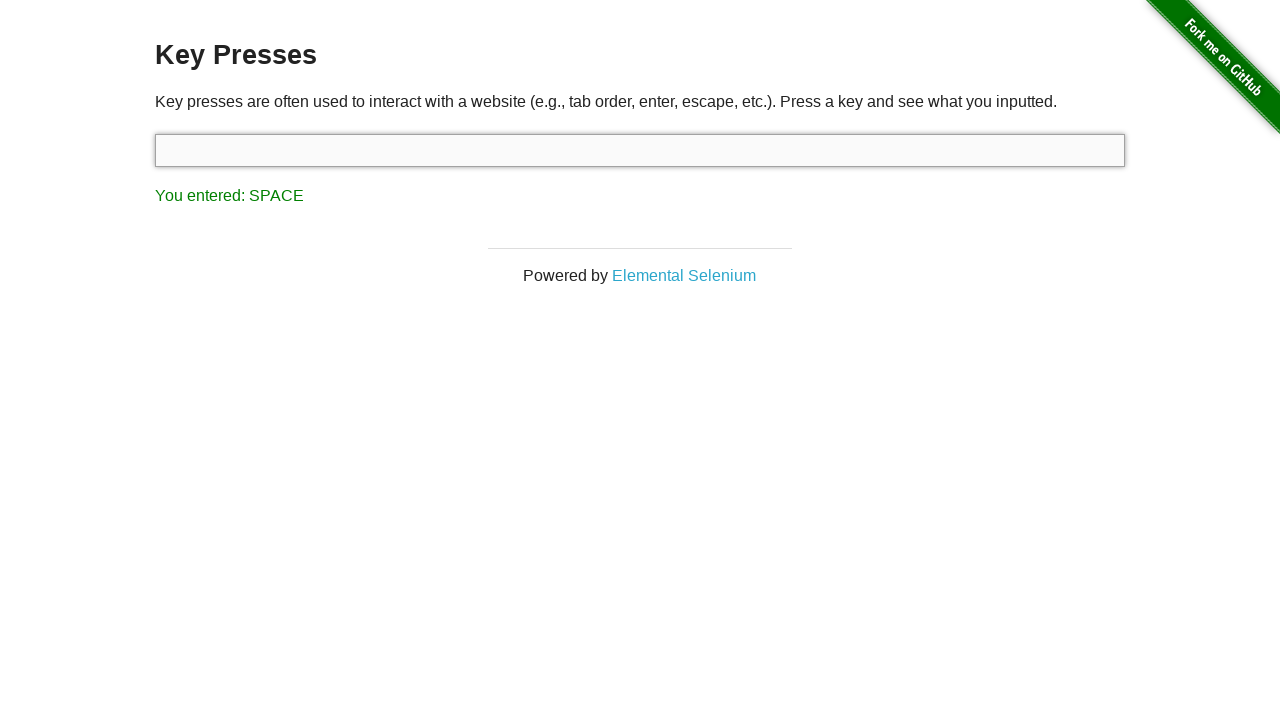

Retrieved result text content
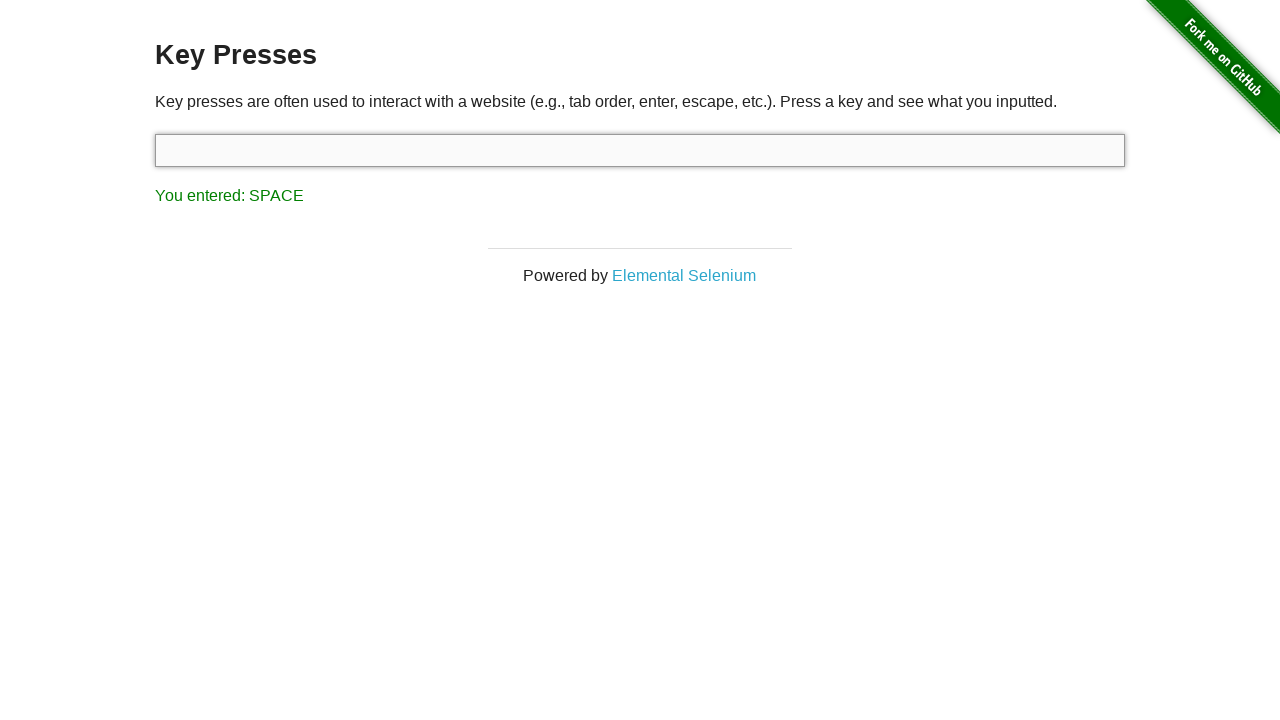

Verified result text shows 'You entered: SPACE'
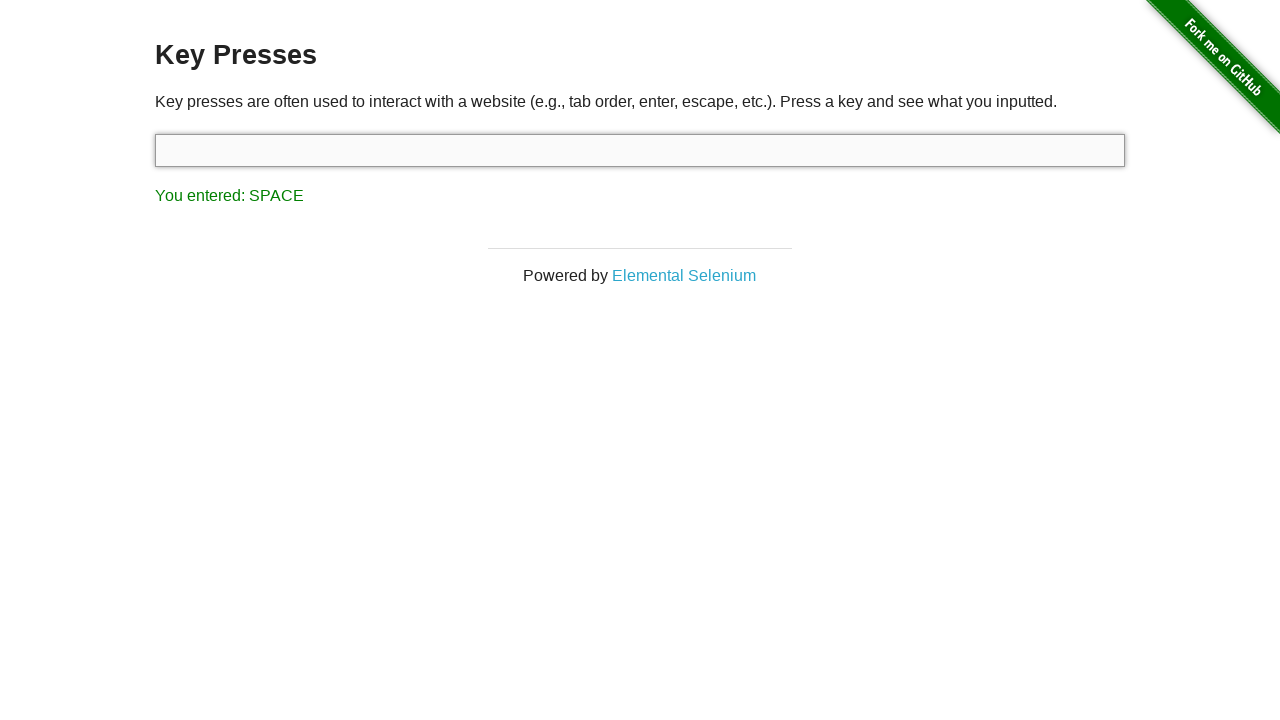

Pressed Tab key using keyboard
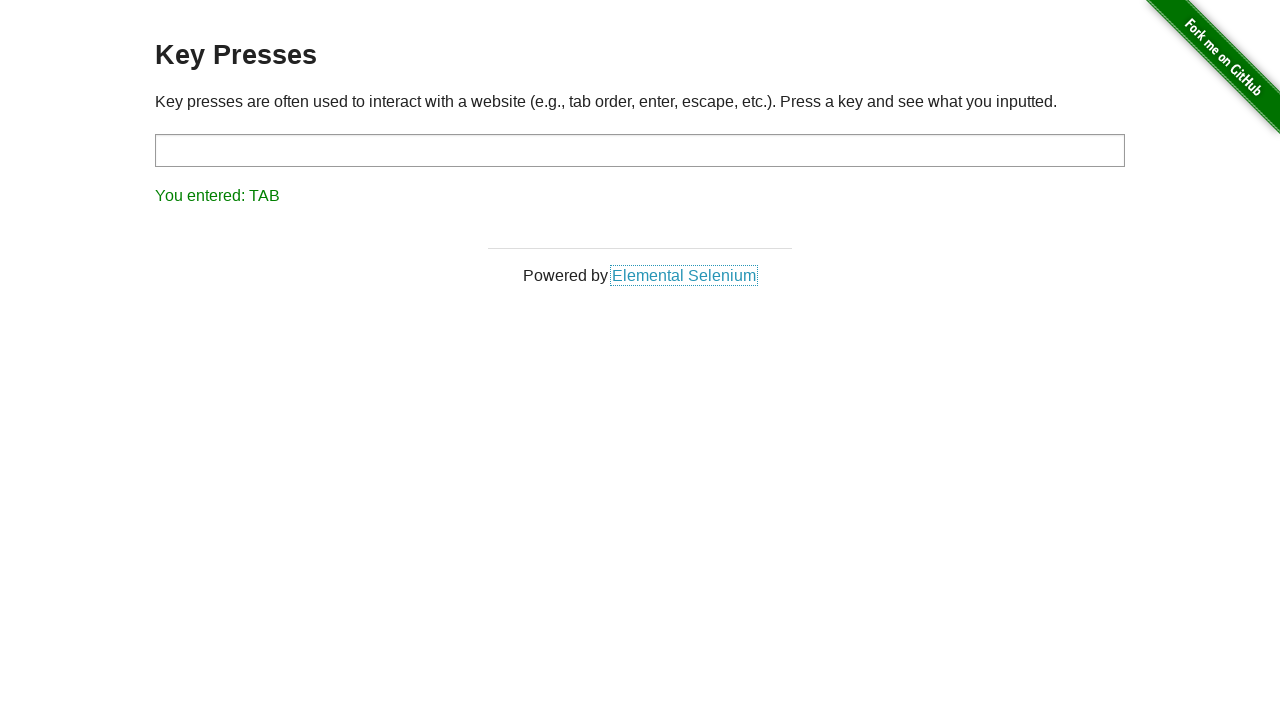

Retrieved updated result text content
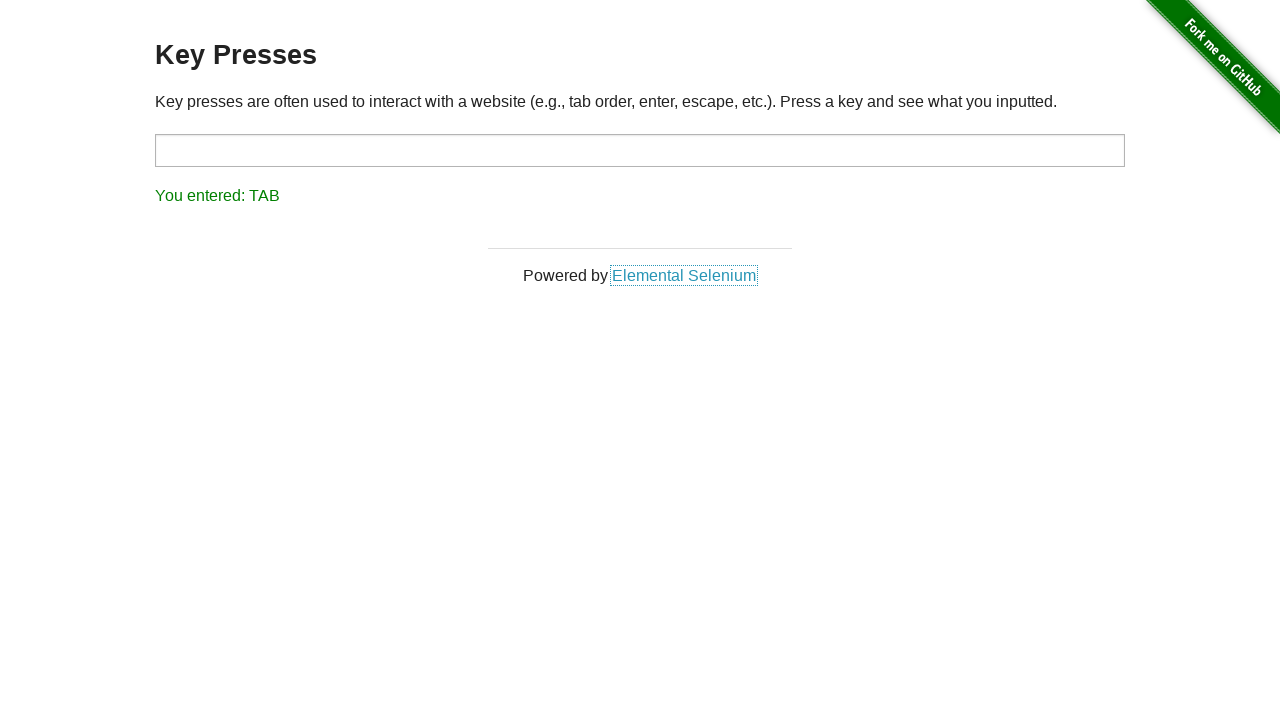

Verified result text shows 'You entered: TAB'
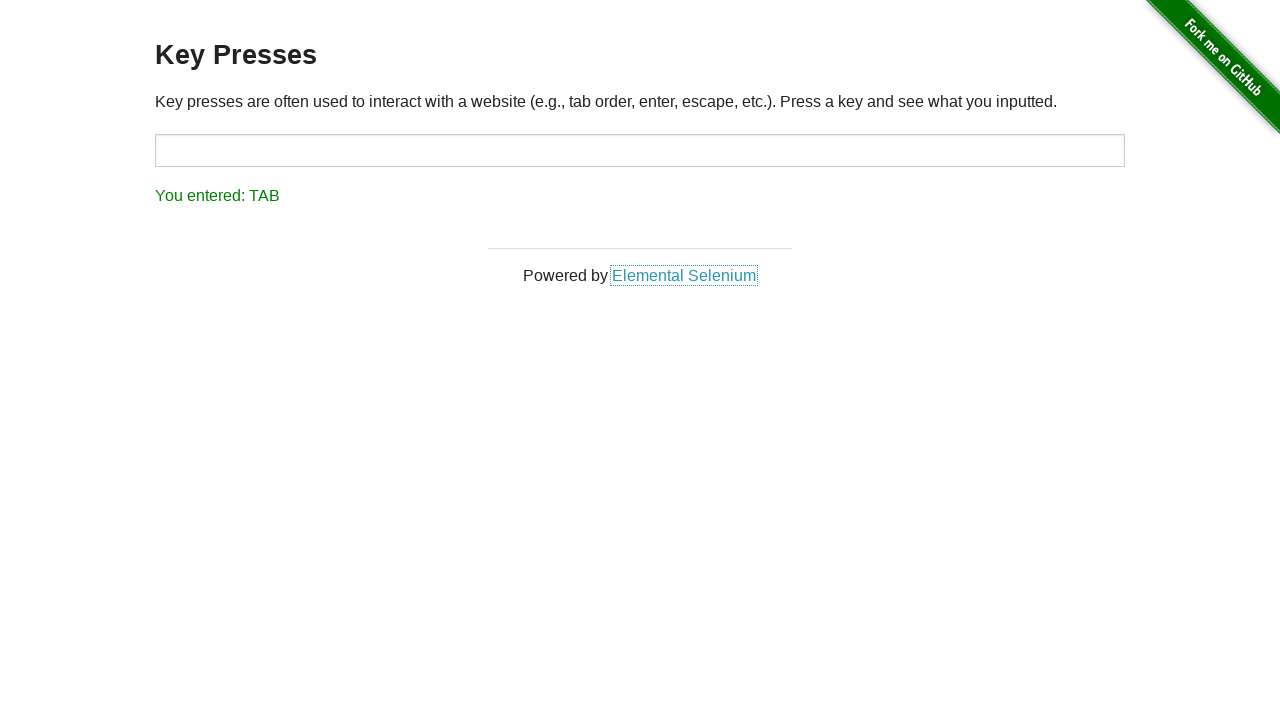

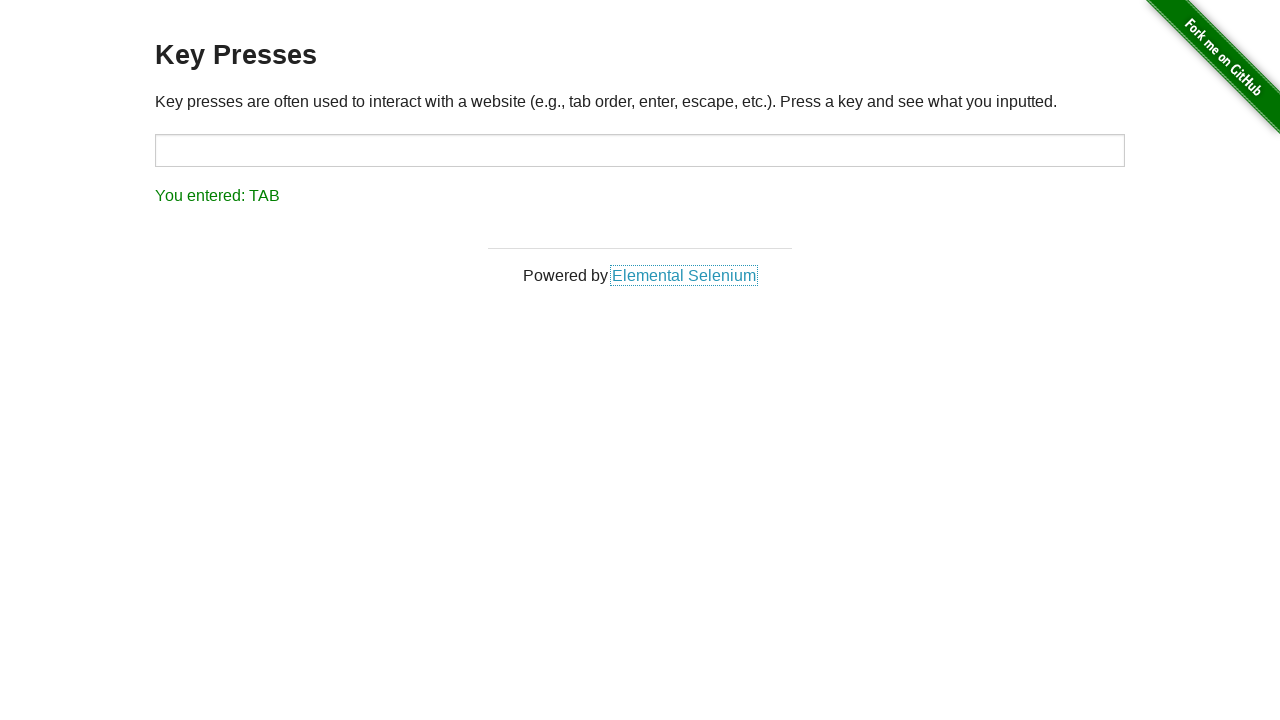